Tests the Add/Remove Elements functionality by clicking the Add Element button 10 times and verifying Delete buttons are created

Starting URL: https://the-internet.herokuapp.com/add_remove_elements/

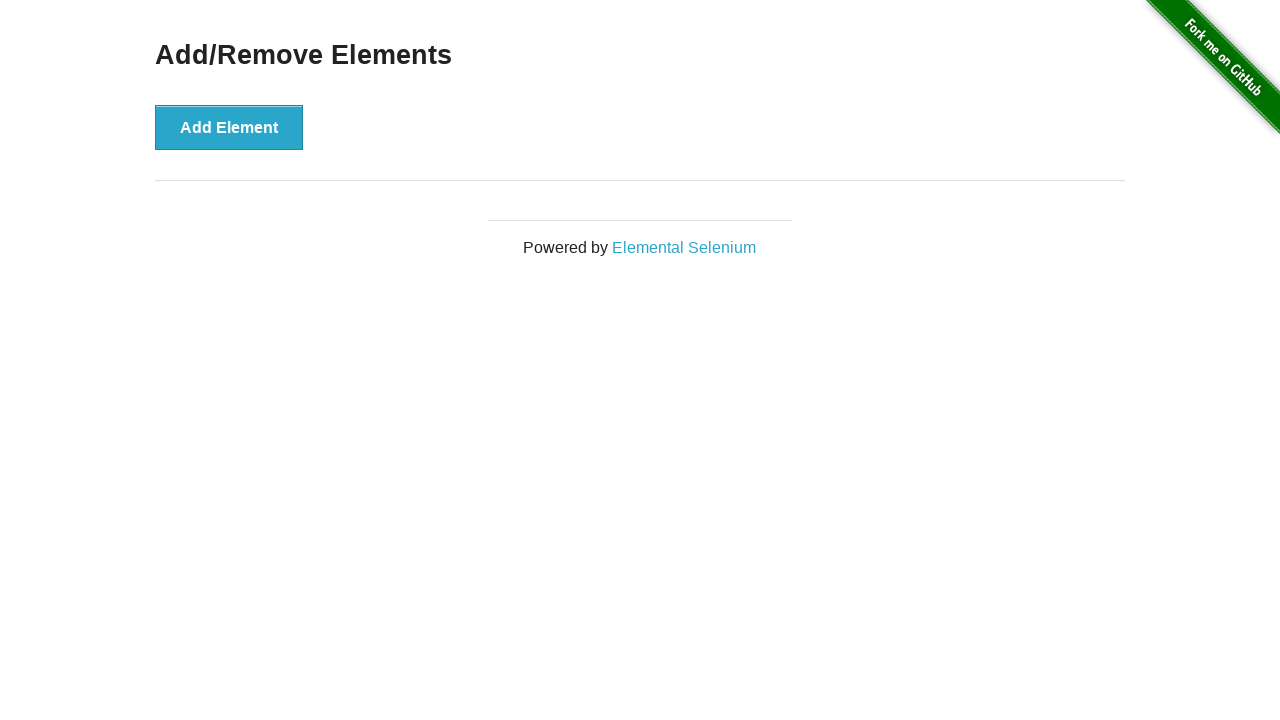

Clicked Add Element button (iteration 1/10) at (229, 127) on button[onclick='addElement()']
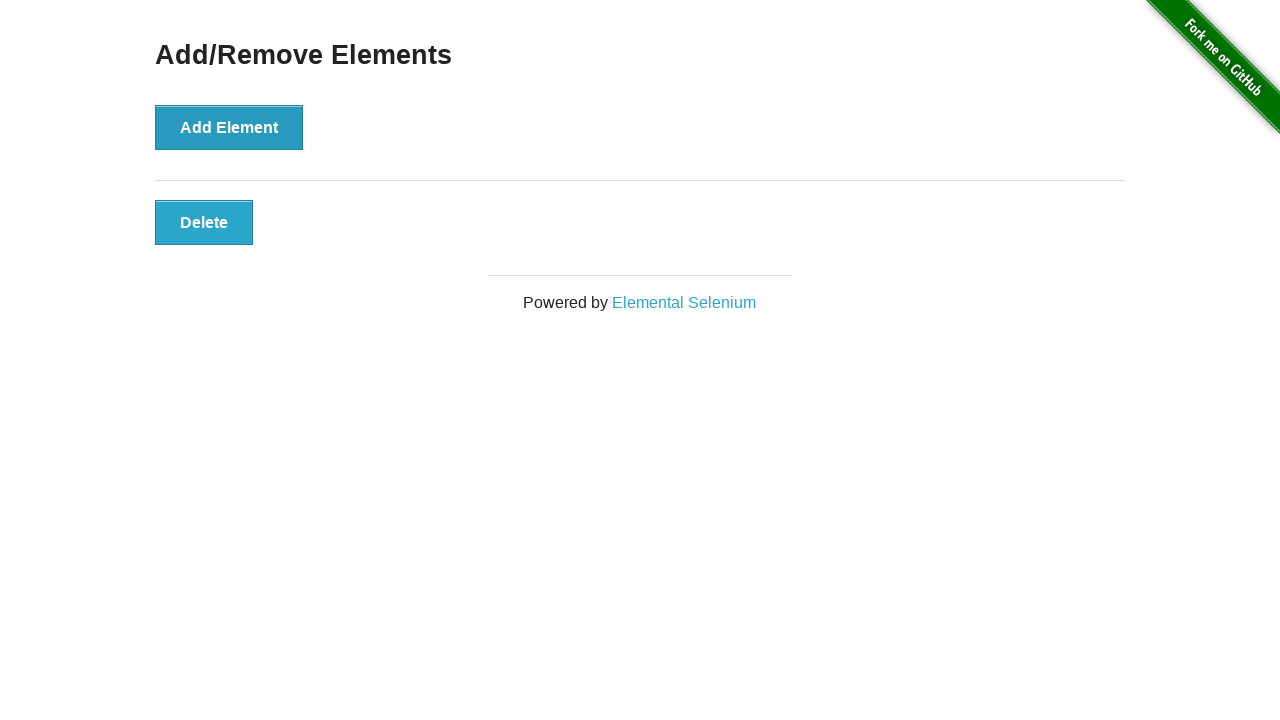

Delete button appeared after adding element 1
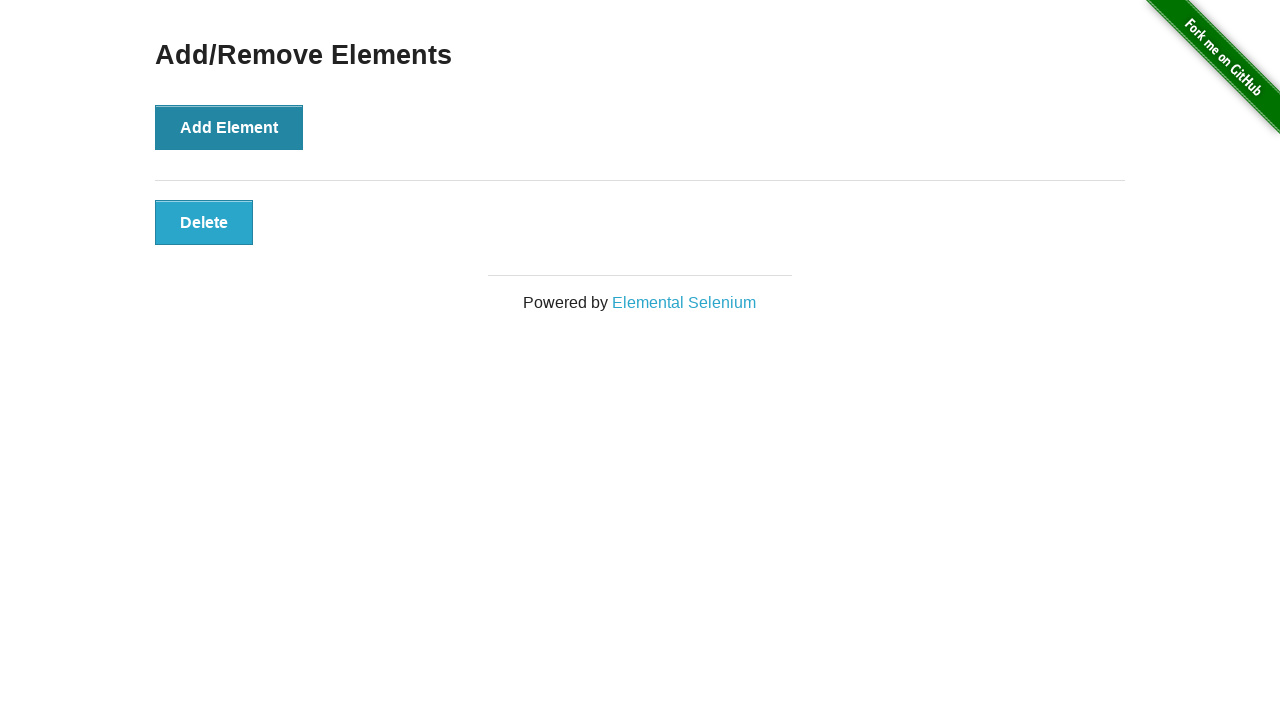

Clicked Add Element button (iteration 2/10) at (229, 127) on button[onclick='addElement()']
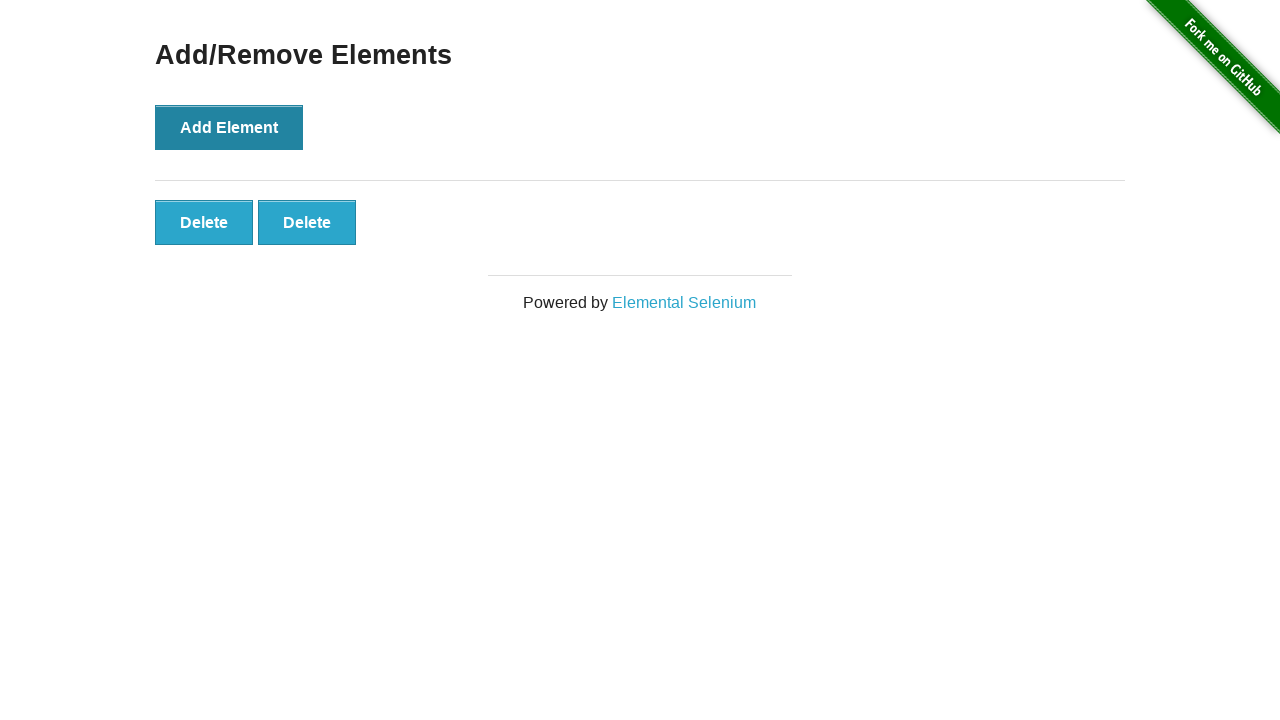

Delete button appeared after adding element 2
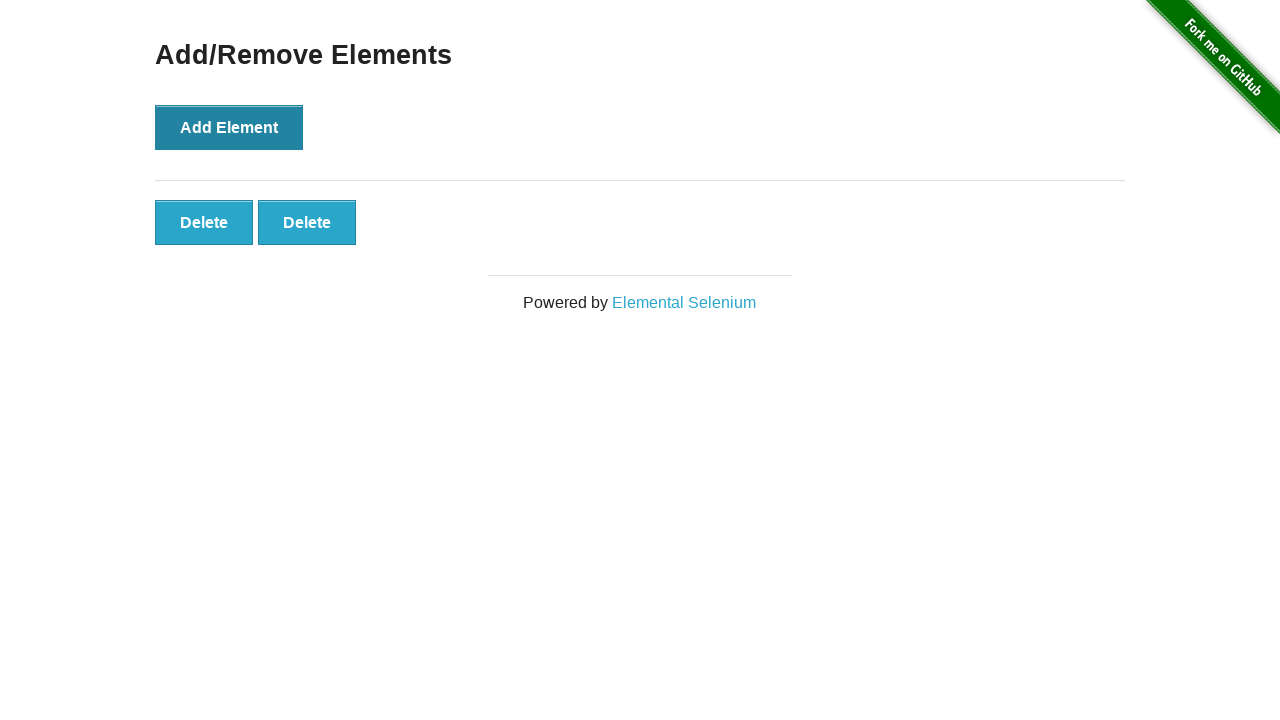

Clicked Add Element button (iteration 3/10) at (229, 127) on button[onclick='addElement()']
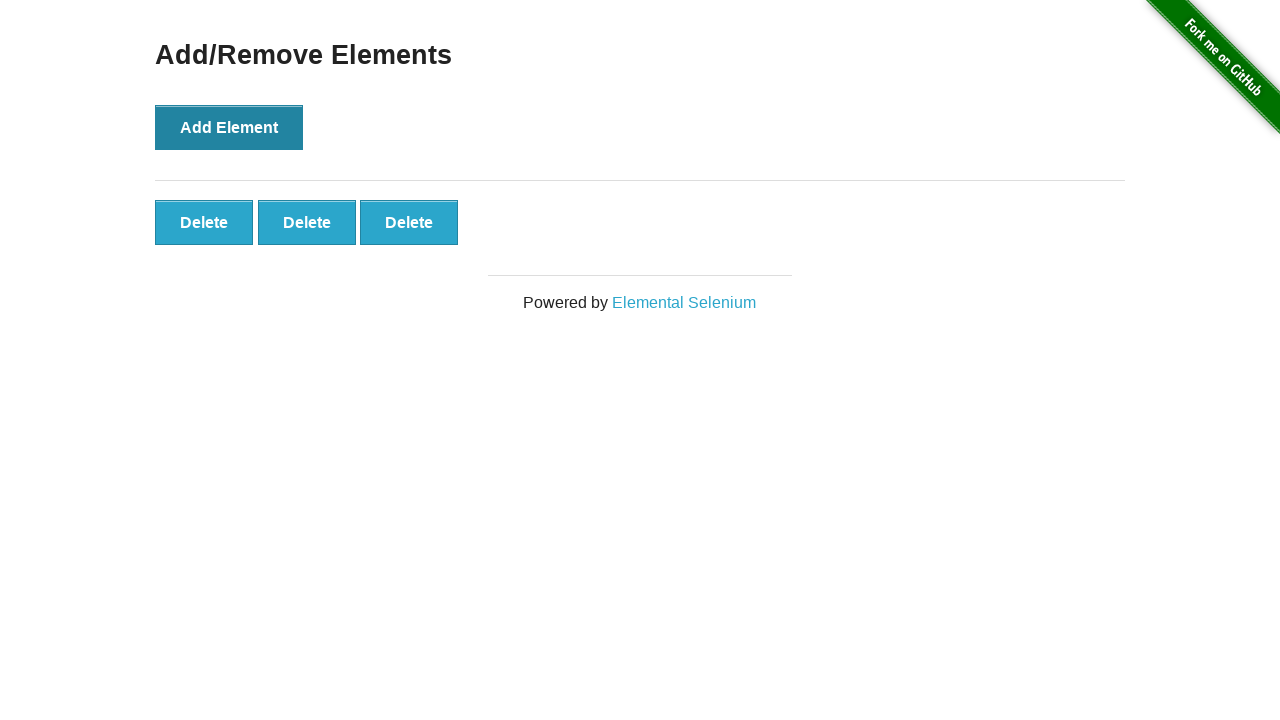

Delete button appeared after adding element 3
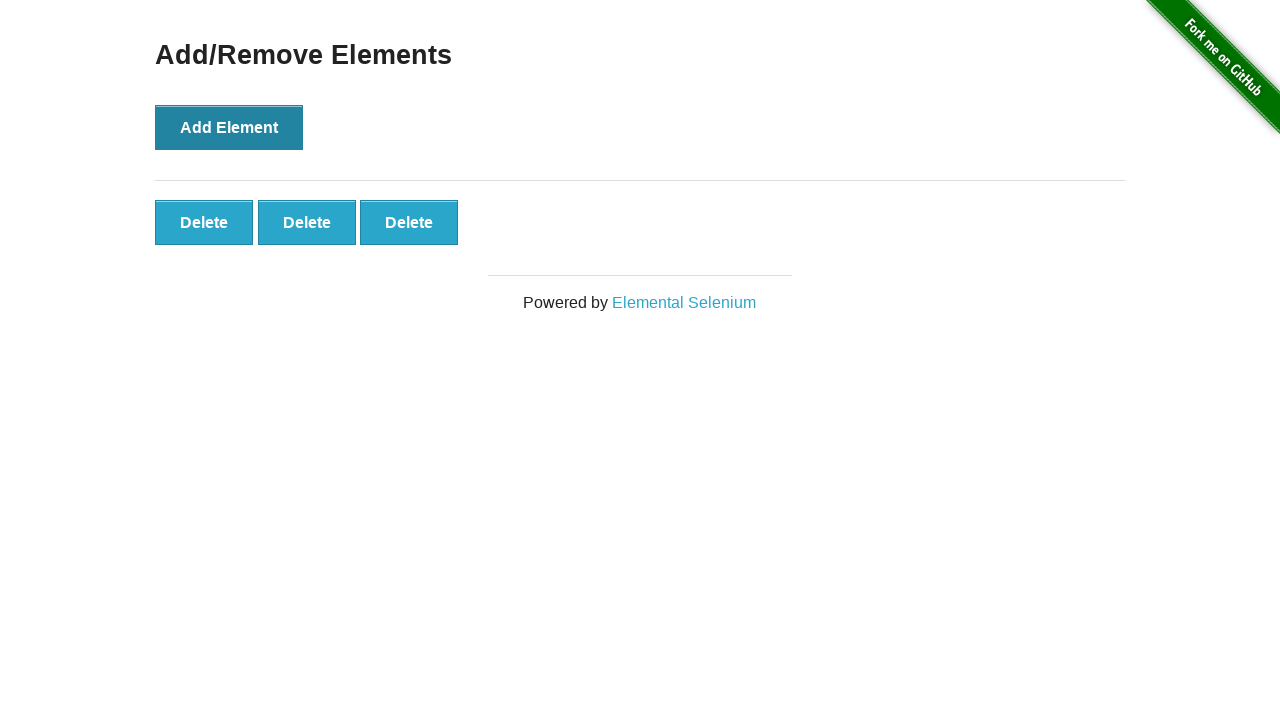

Clicked Add Element button (iteration 4/10) at (229, 127) on button[onclick='addElement()']
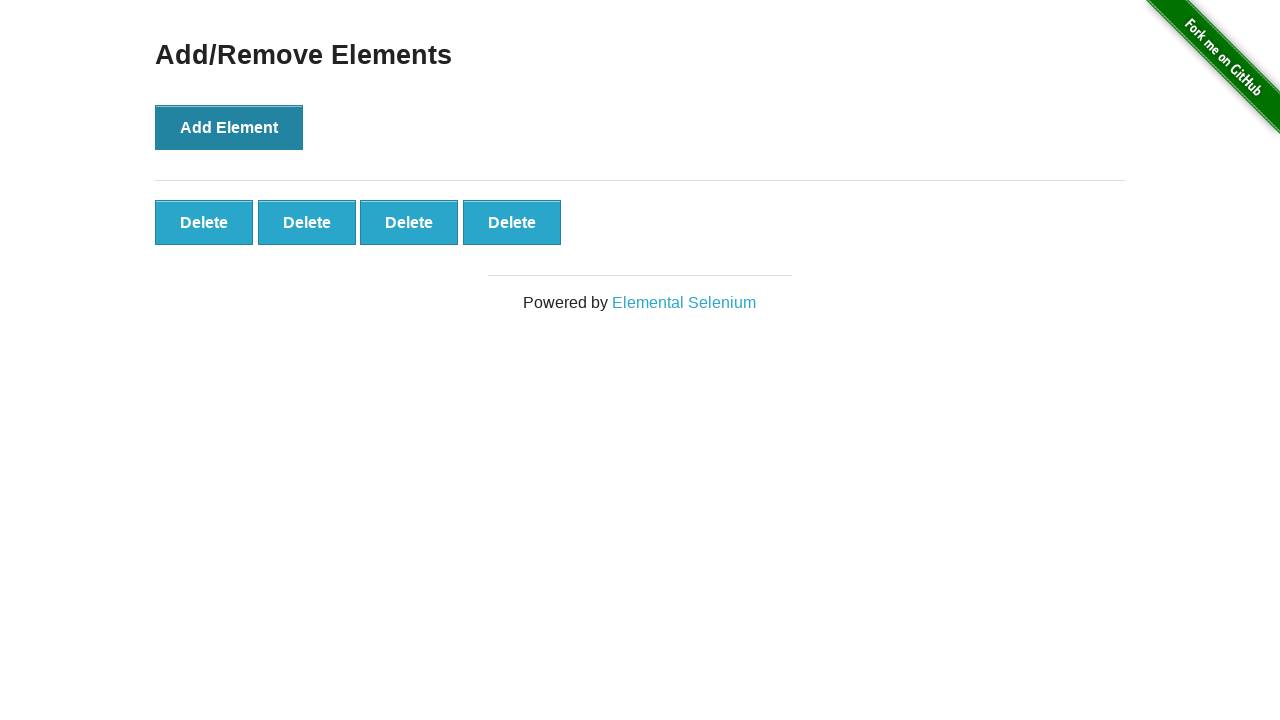

Delete button appeared after adding element 4
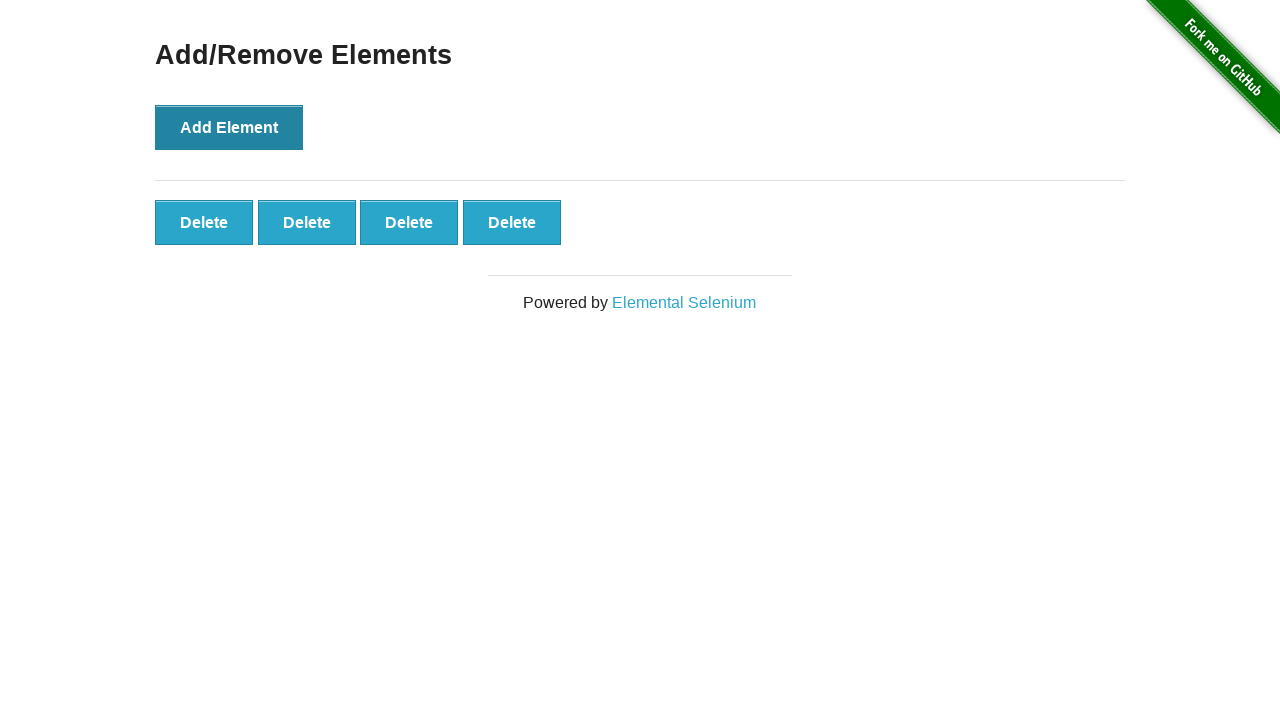

Clicked Add Element button (iteration 5/10) at (229, 127) on button[onclick='addElement()']
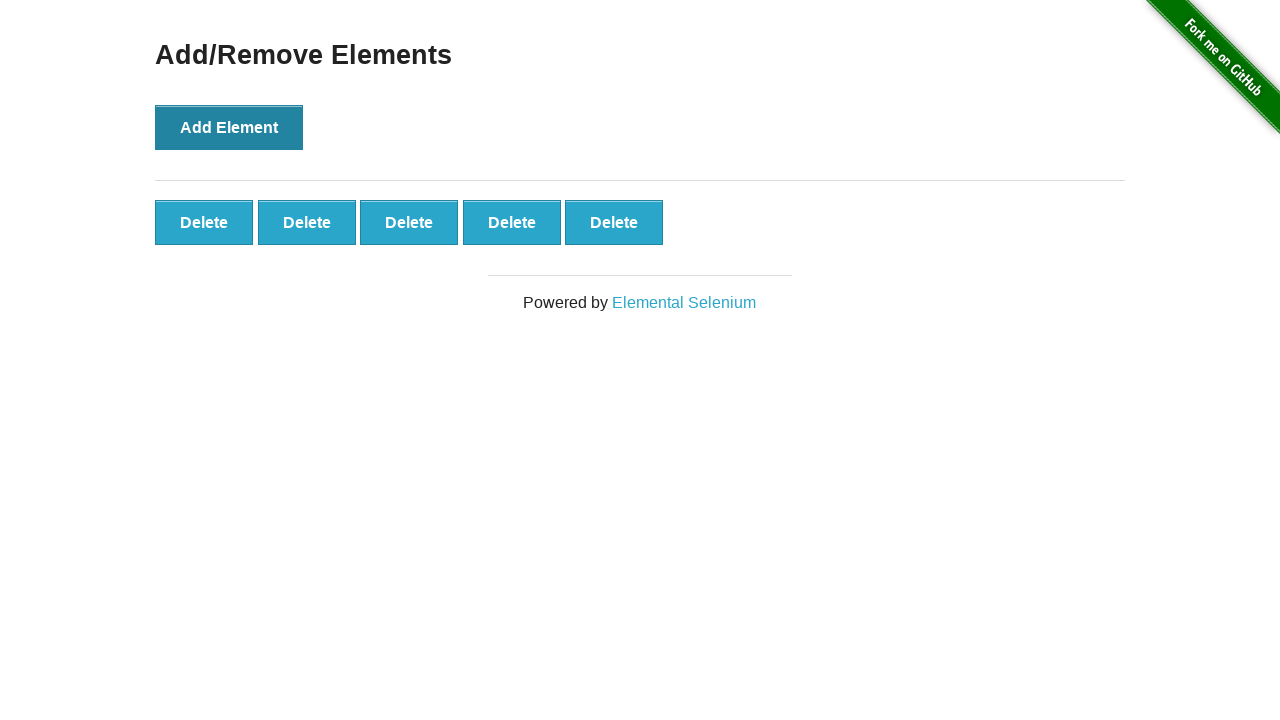

Delete button appeared after adding element 5
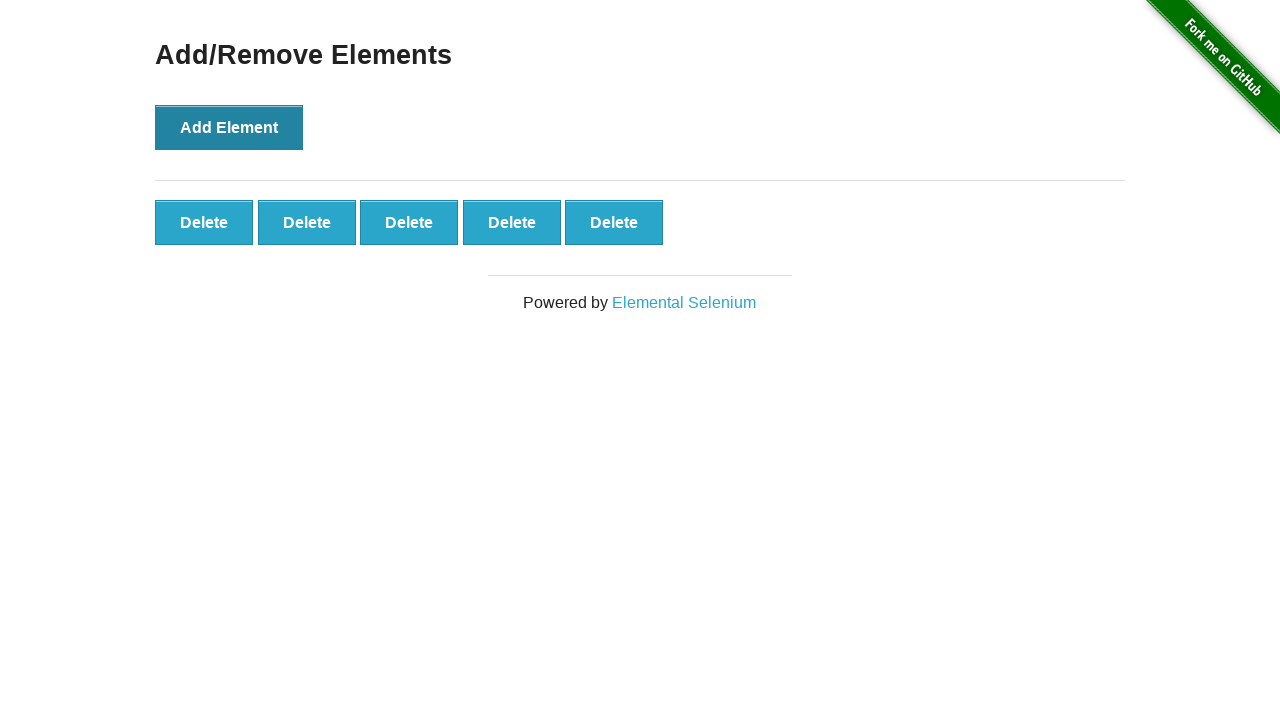

Clicked Add Element button (iteration 6/10) at (229, 127) on button[onclick='addElement()']
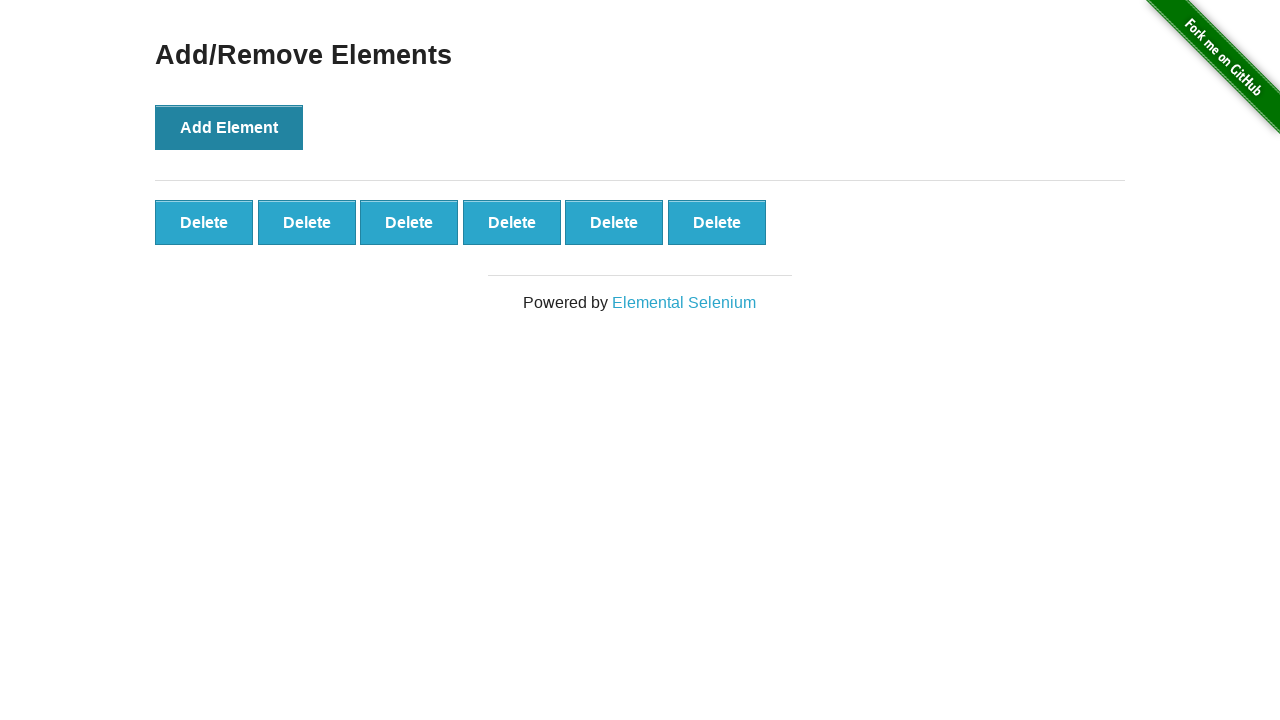

Delete button appeared after adding element 6
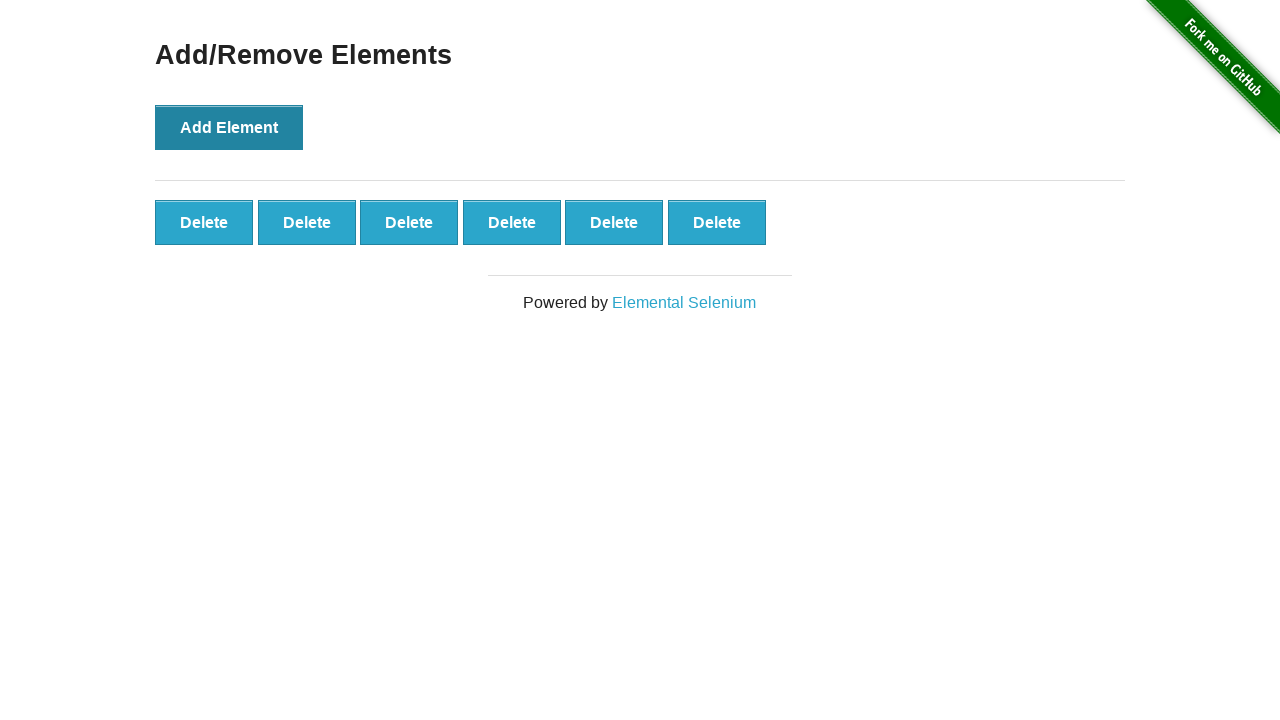

Clicked Add Element button (iteration 7/10) at (229, 127) on button[onclick='addElement()']
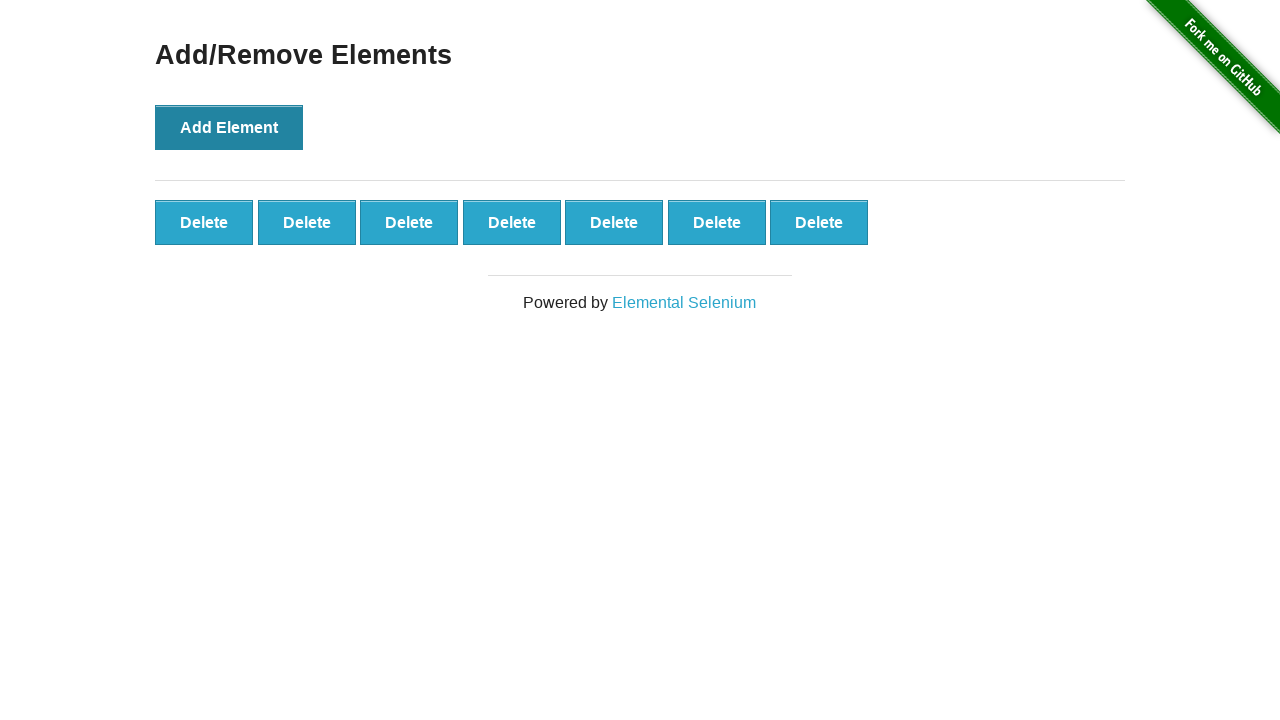

Delete button appeared after adding element 7
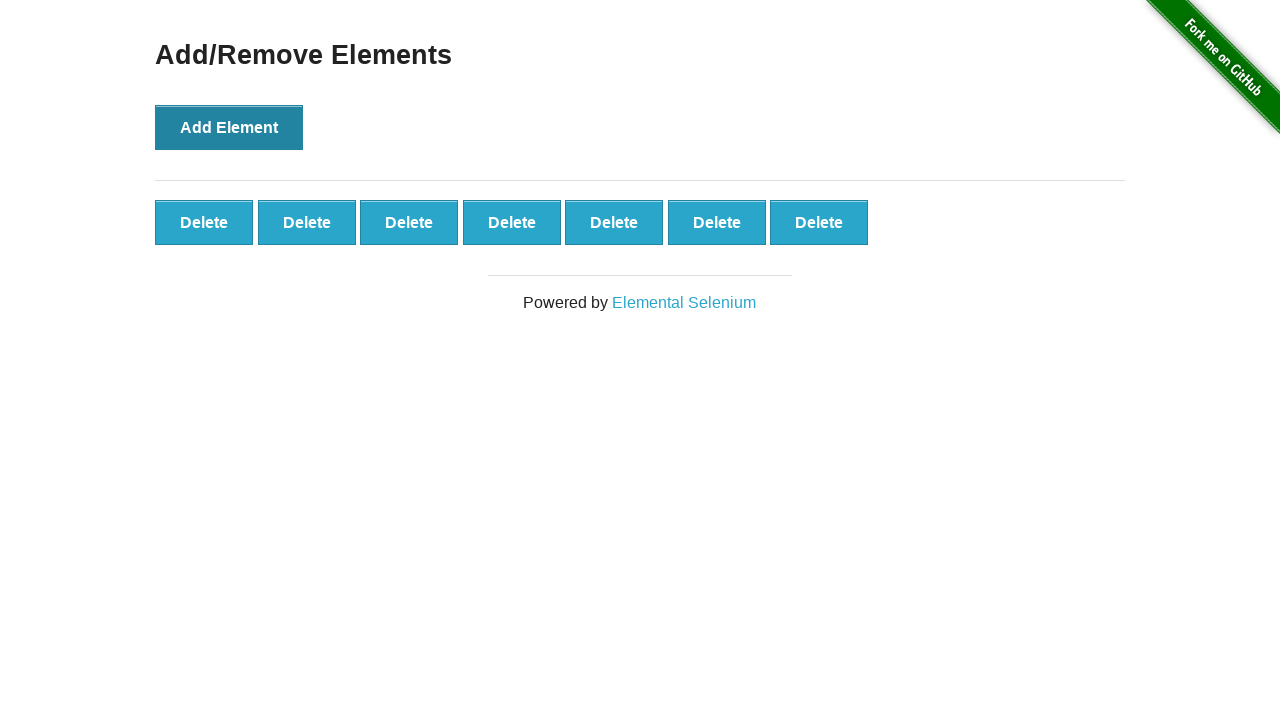

Clicked Add Element button (iteration 8/10) at (229, 127) on button[onclick='addElement()']
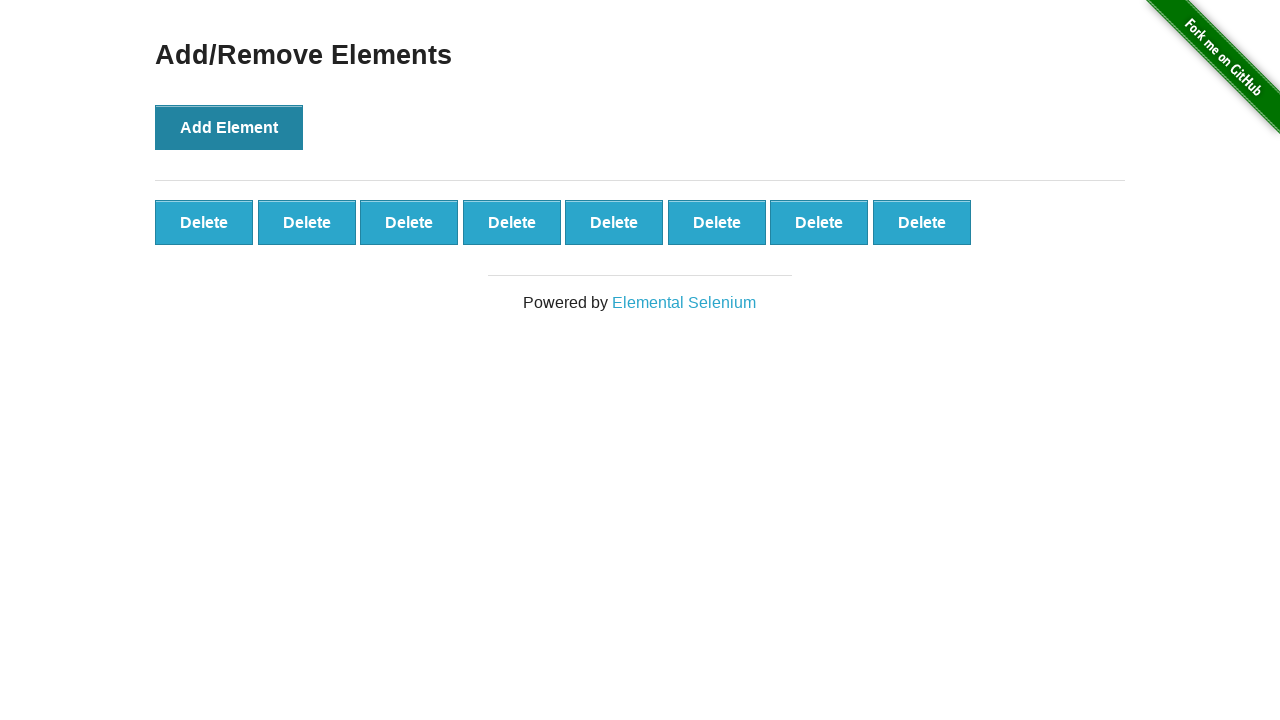

Delete button appeared after adding element 8
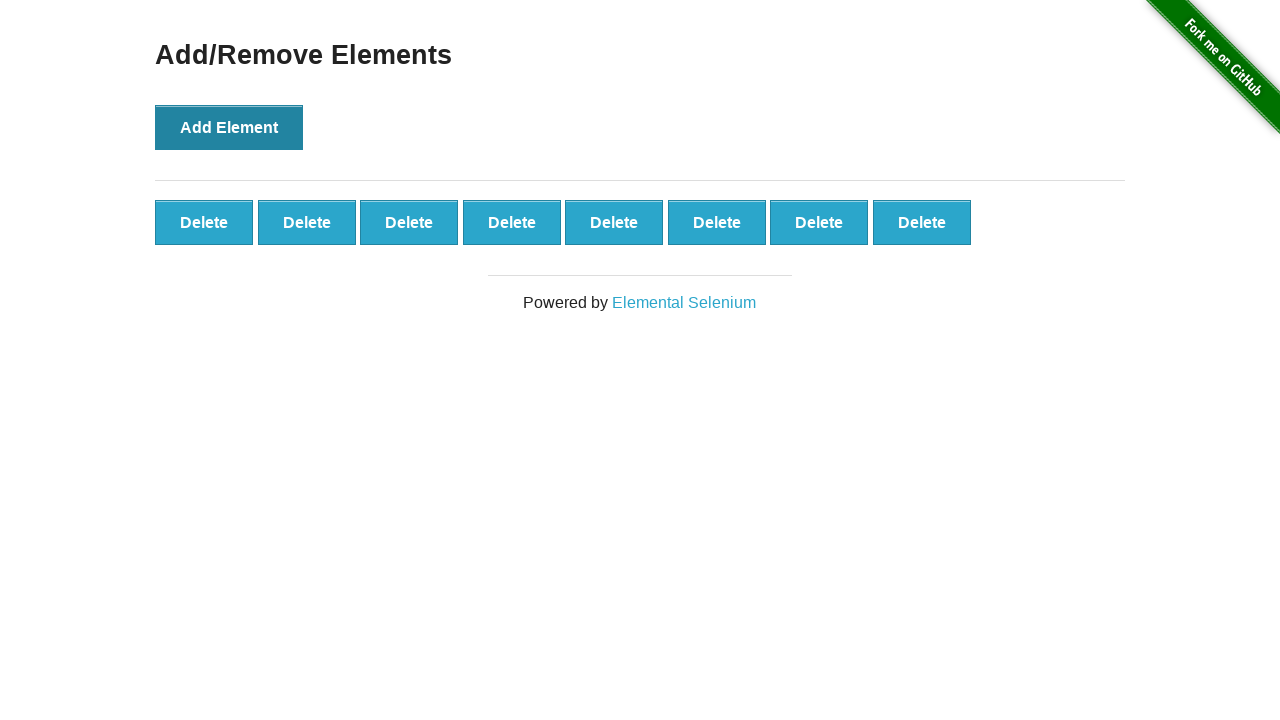

Clicked Add Element button (iteration 9/10) at (229, 127) on button[onclick='addElement()']
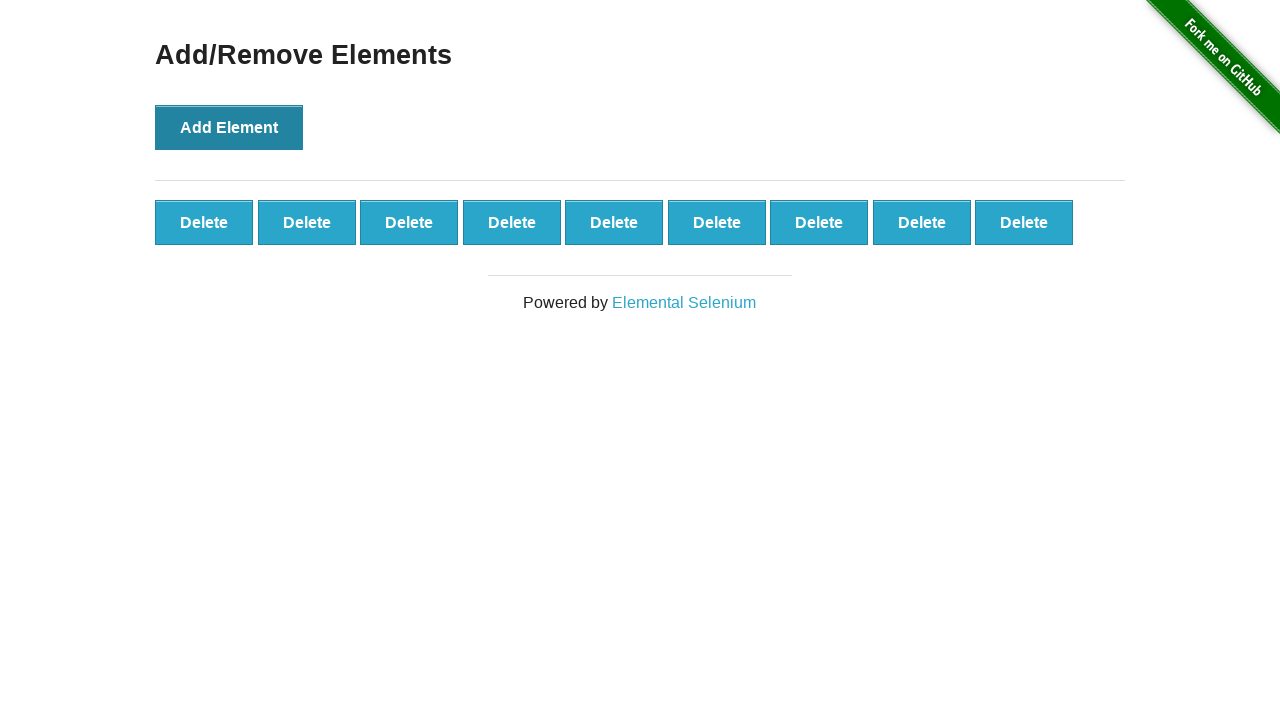

Delete button appeared after adding element 9
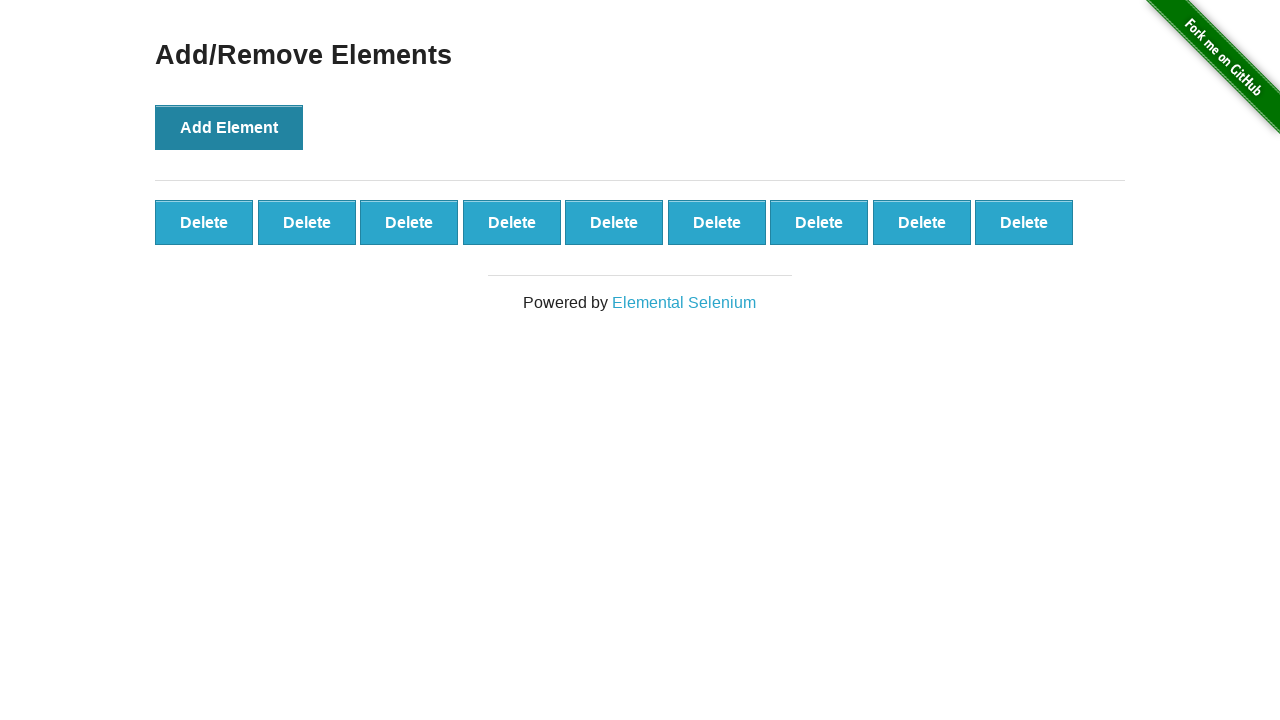

Clicked Add Element button (iteration 10/10) at (229, 127) on button[onclick='addElement()']
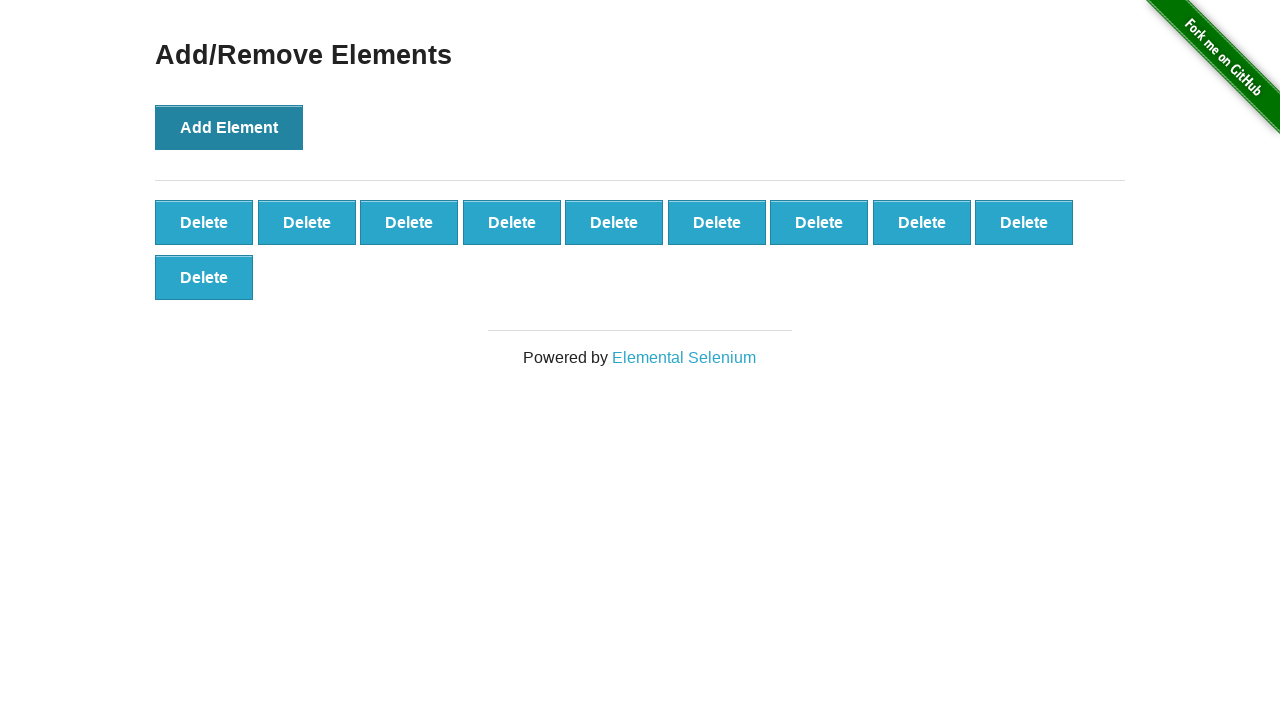

Delete button appeared after adding element 10
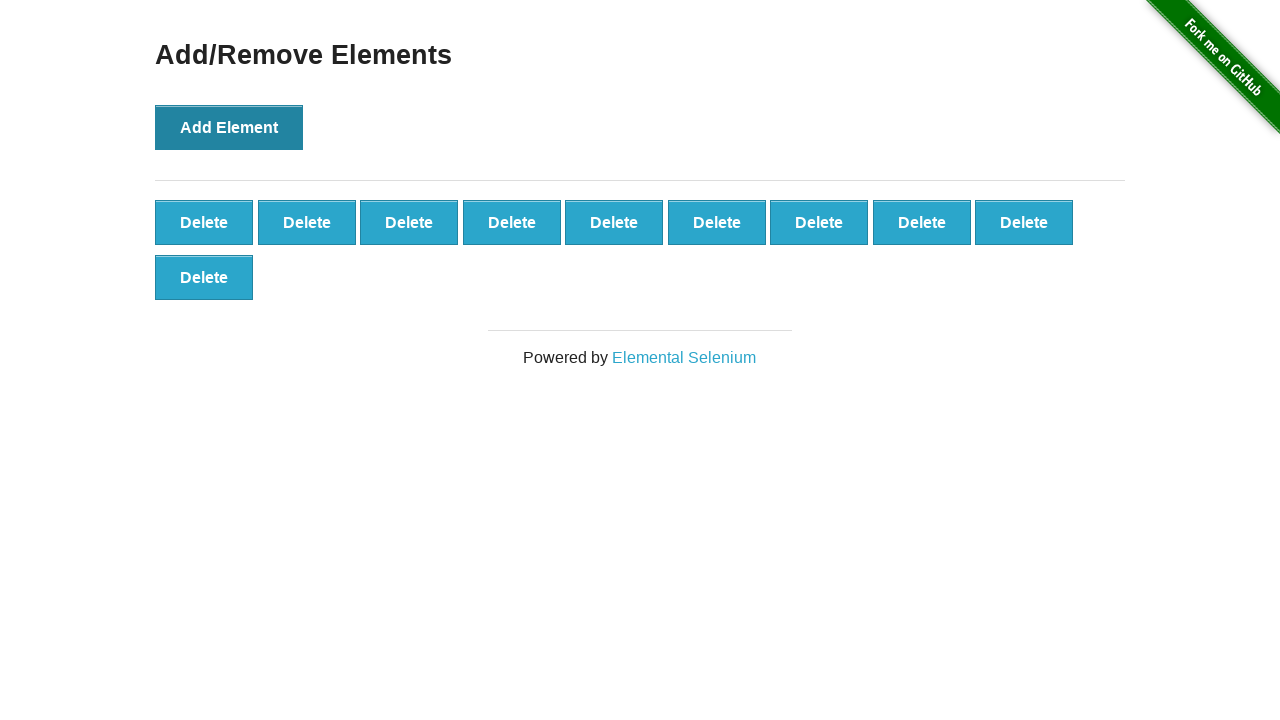

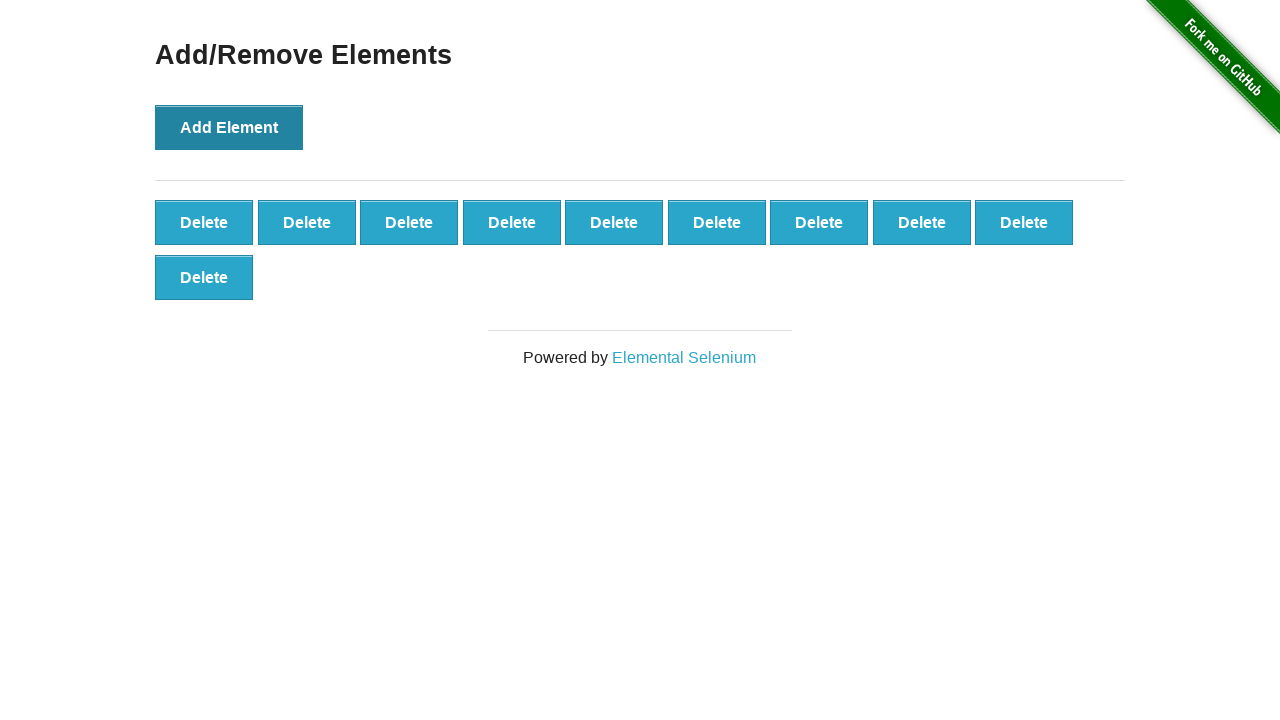